Navigates to Hepsiburada homepage and verifies the page loads successfully

Starting URL: https://www.hepsiburada.com

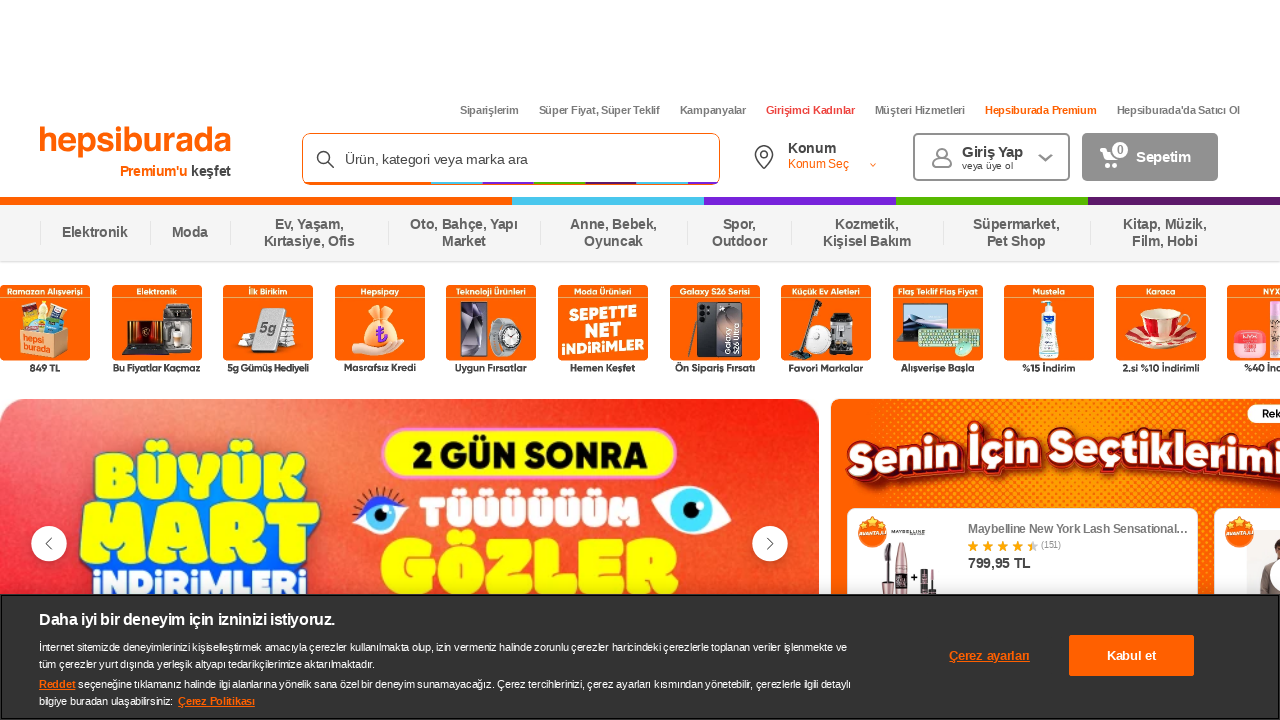

Waited for page DOM content to load
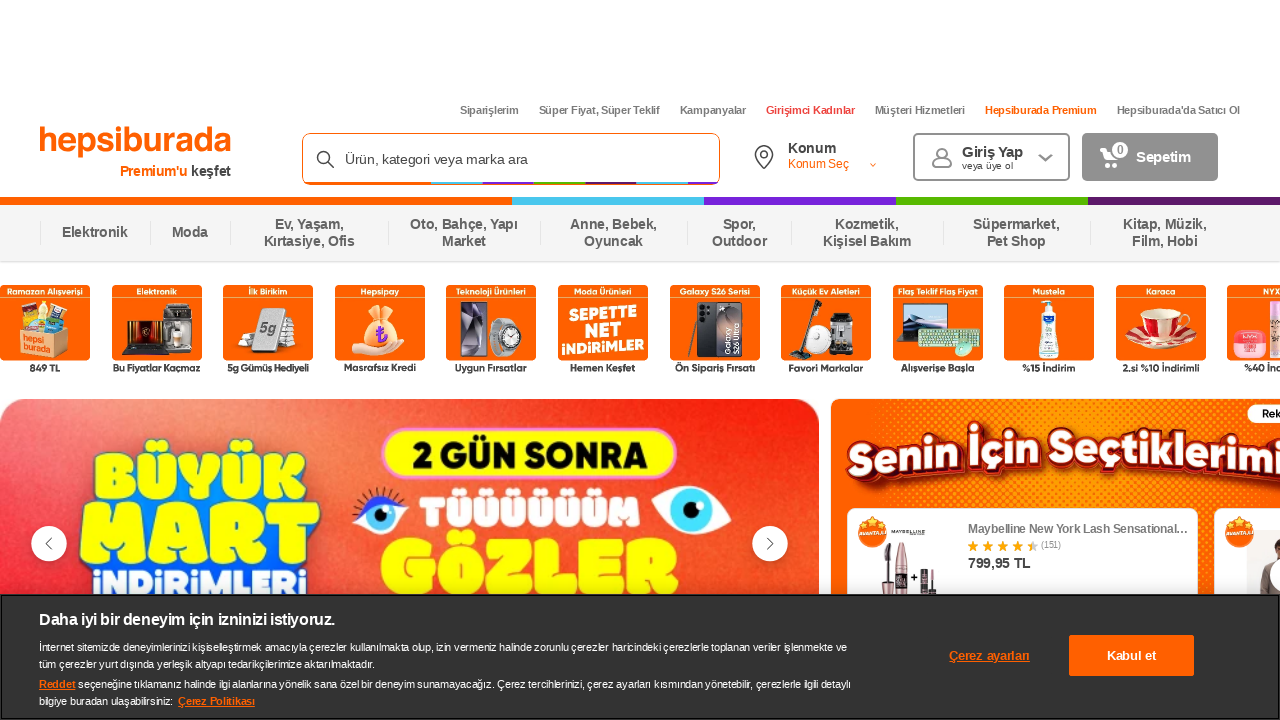

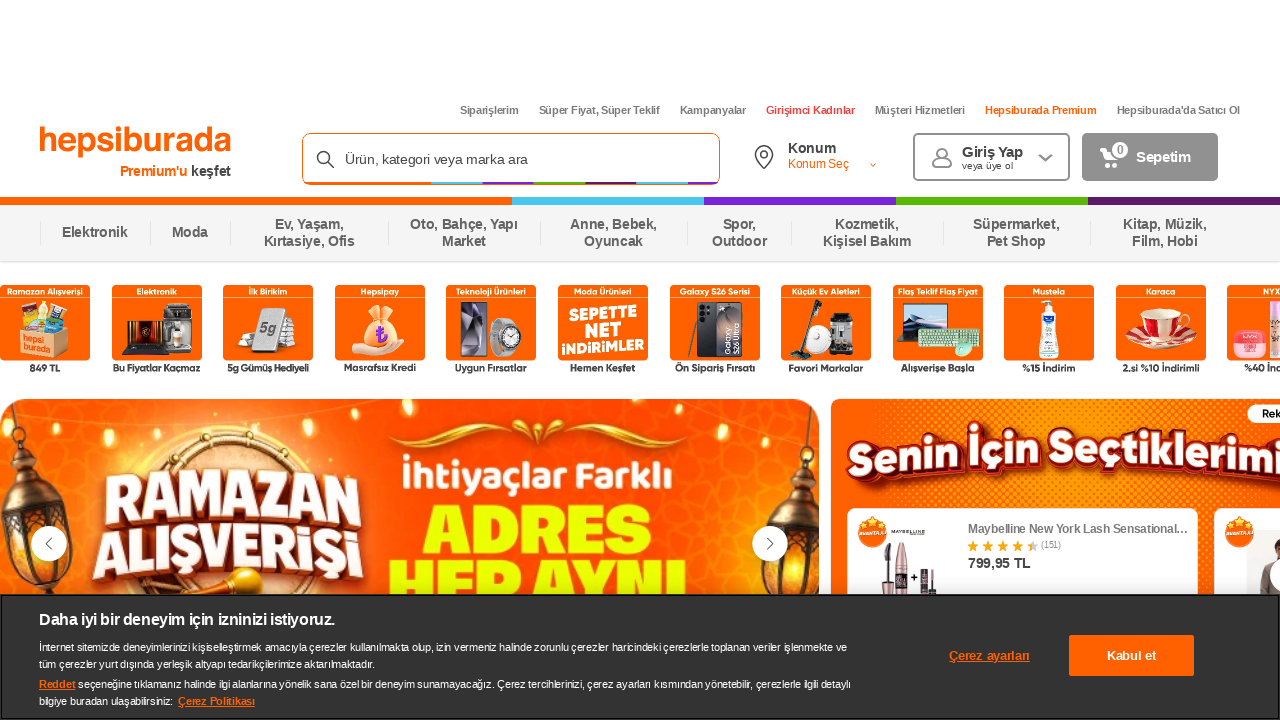